Tests GitHub advanced search functionality by selecting Python language, setting minimum stars filter to >20000, specifying a filename filter, and submitting the search form.

Starting URL: https://github.com/search/advanced

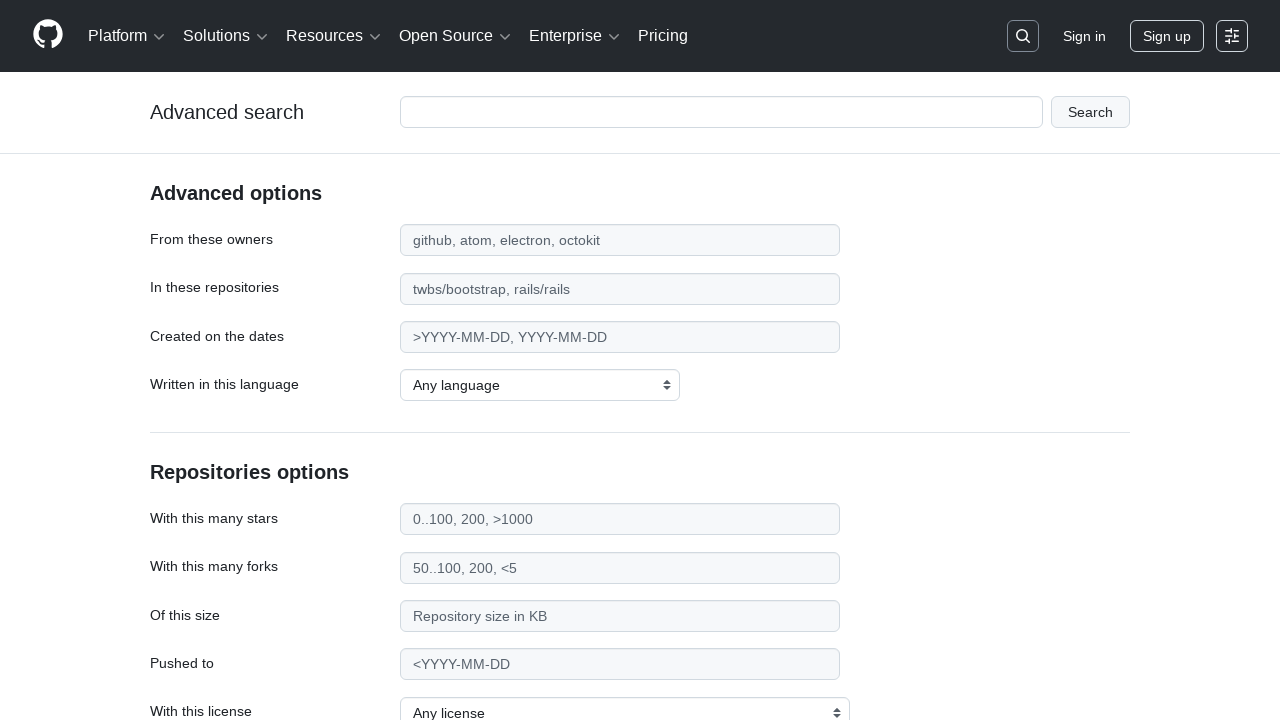

Selected Python as the programming language on internal:label="Written in this language"i
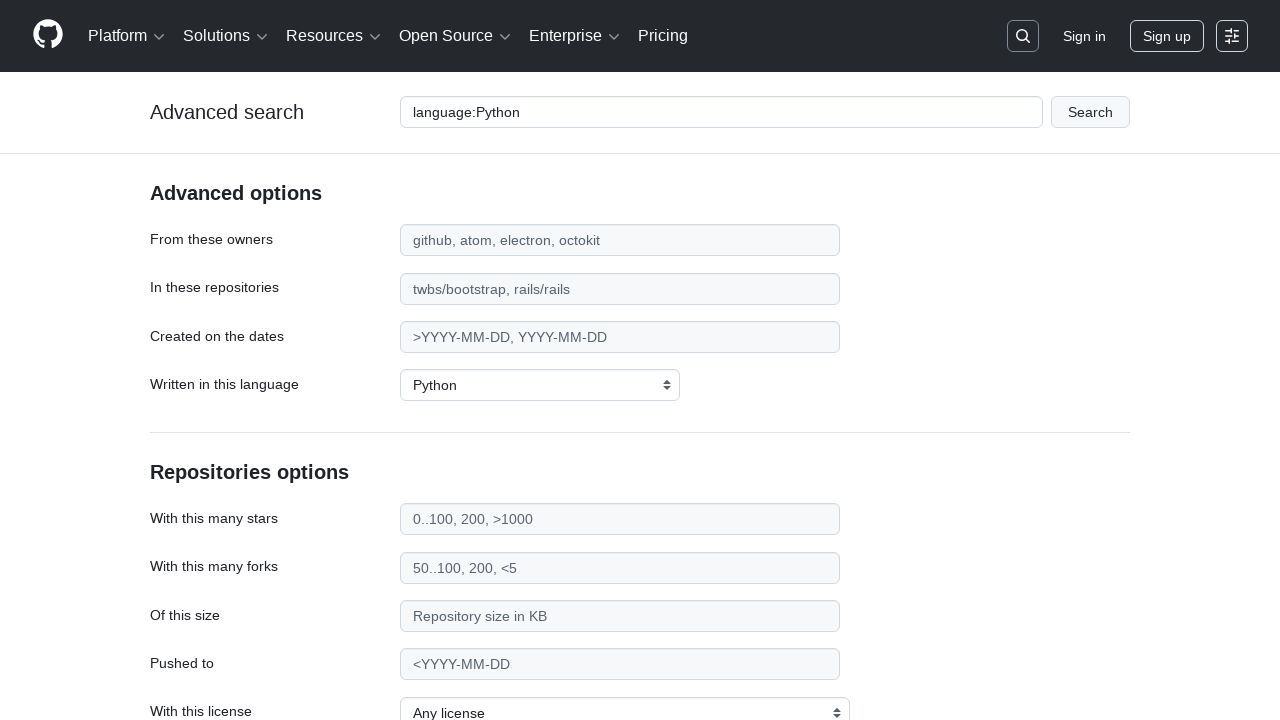

Clicked on the stars filter field at (620, 519) on internal:attr=[placeholder="200, >1000"i]
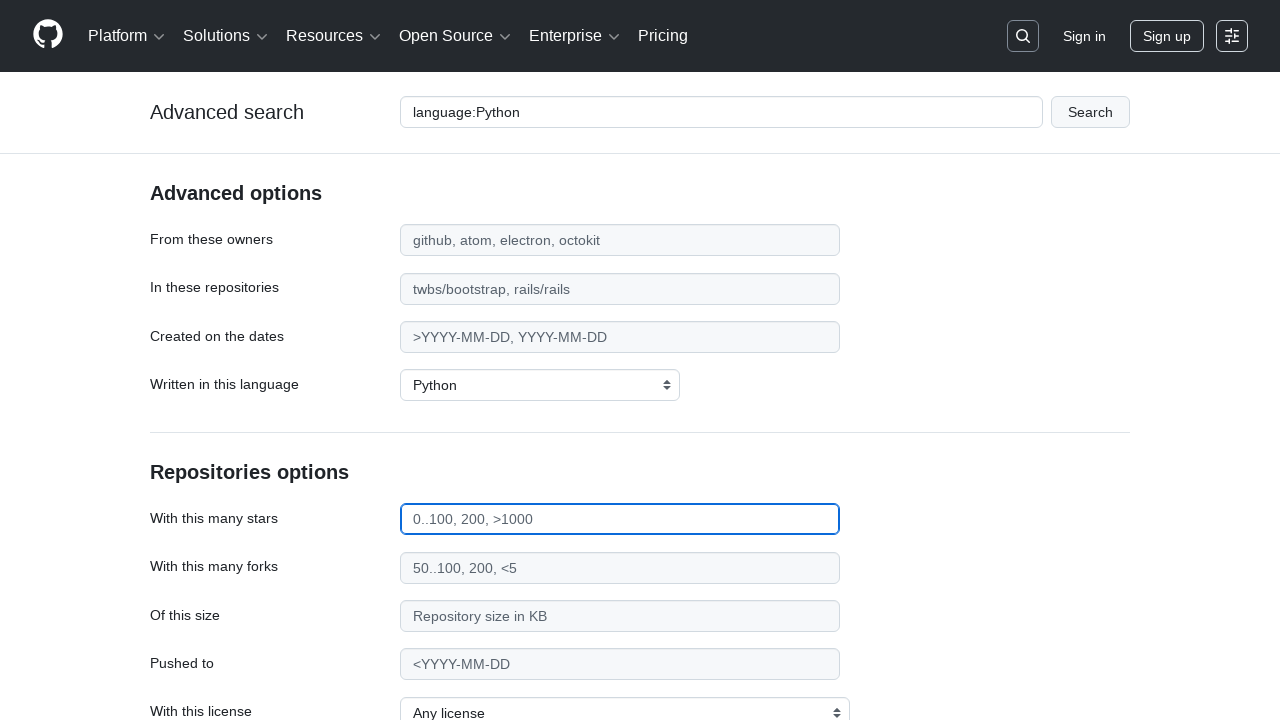

Filled in minimum stars filter with '>20000' on internal:attr=[placeholder="200, >1000"i]
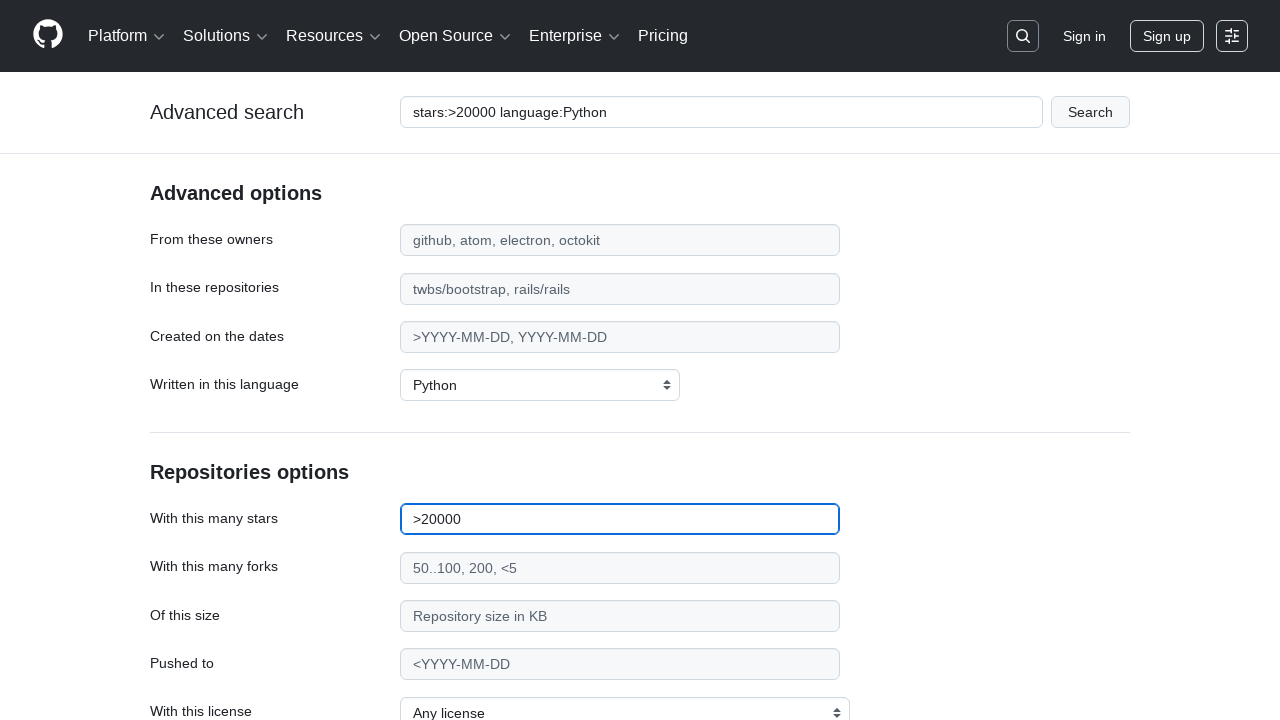

Clicked on the filename filter field at (620, 361) on internal:attr=[placeholder="app.rb, footer.erb"i]
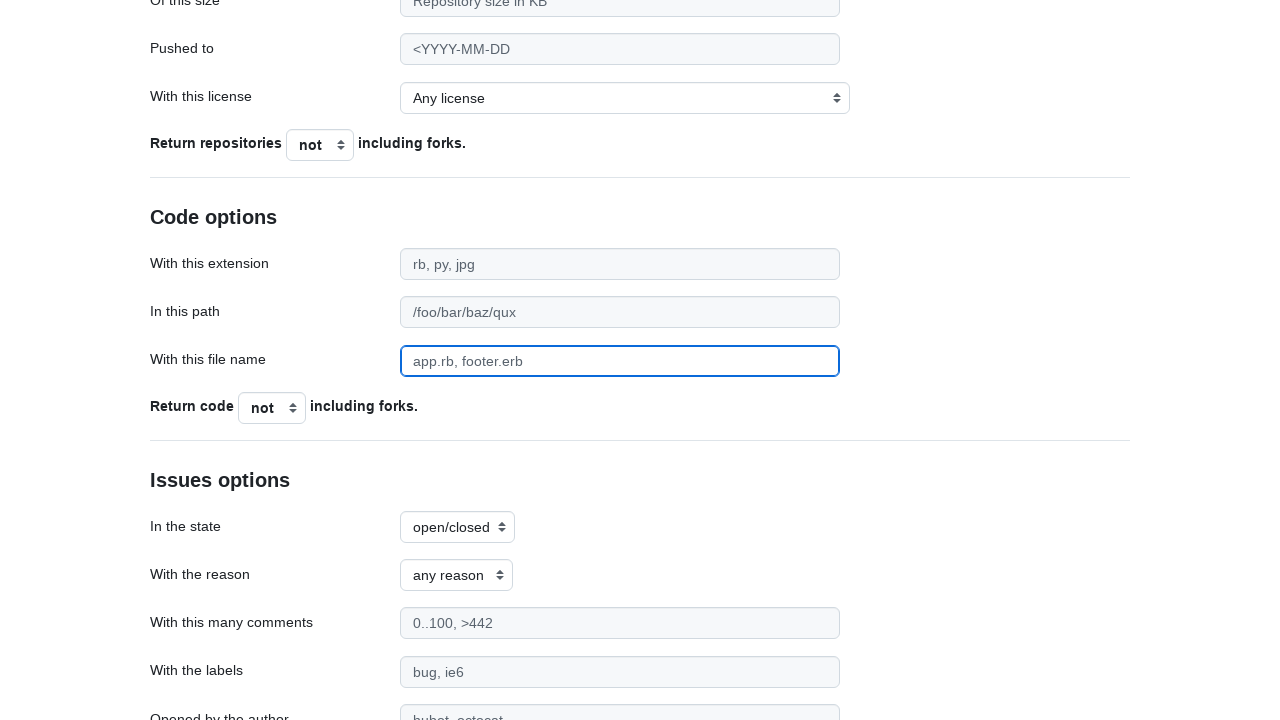

Filled in filename filter with 'environment.yml' on internal:attr=[placeholder="app.rb, footer.erb"i]
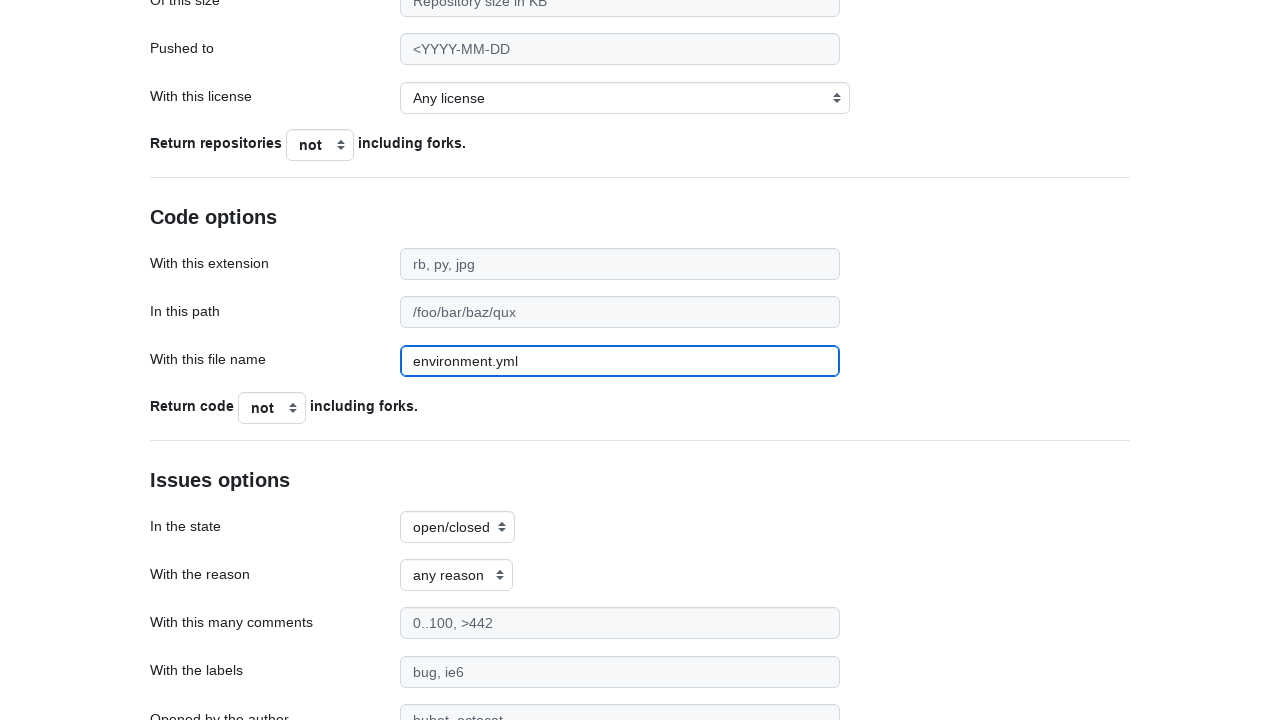

Clicked the search button to submit the advanced search form at (190, 575) on #search_form div >> internal:has-text="Advanced options From these"i >> internal
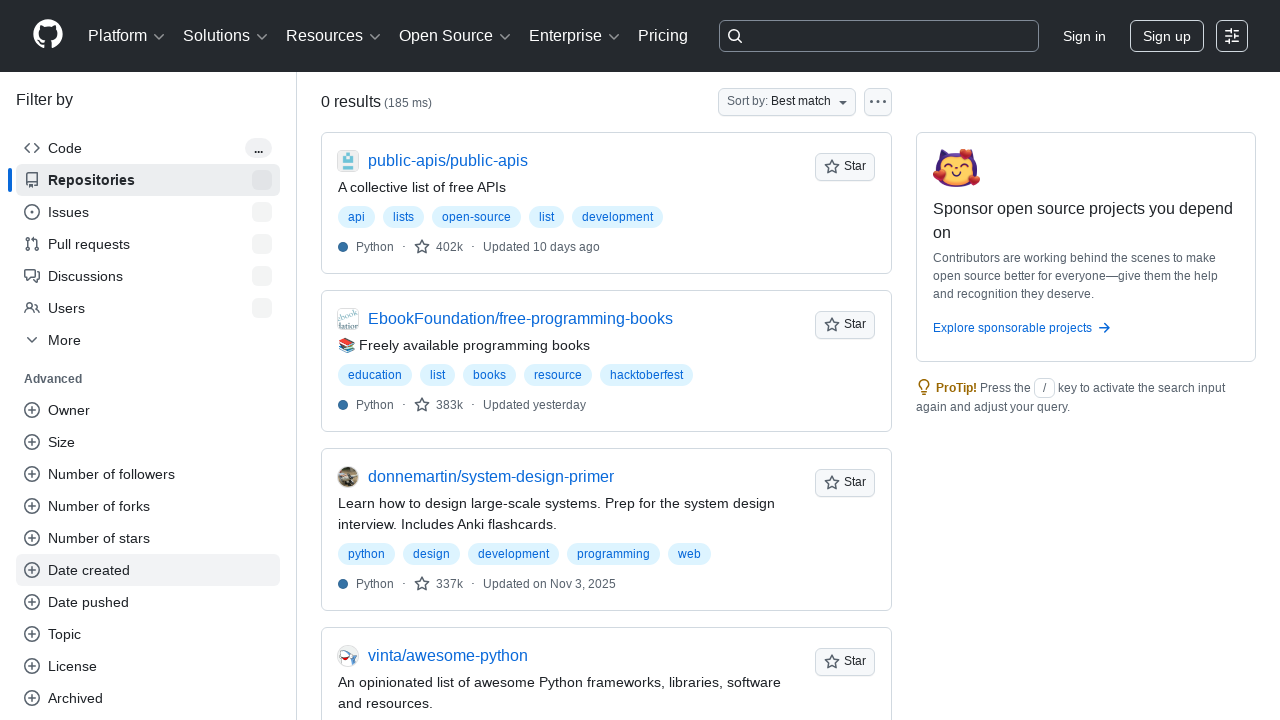

Search results loaded successfully
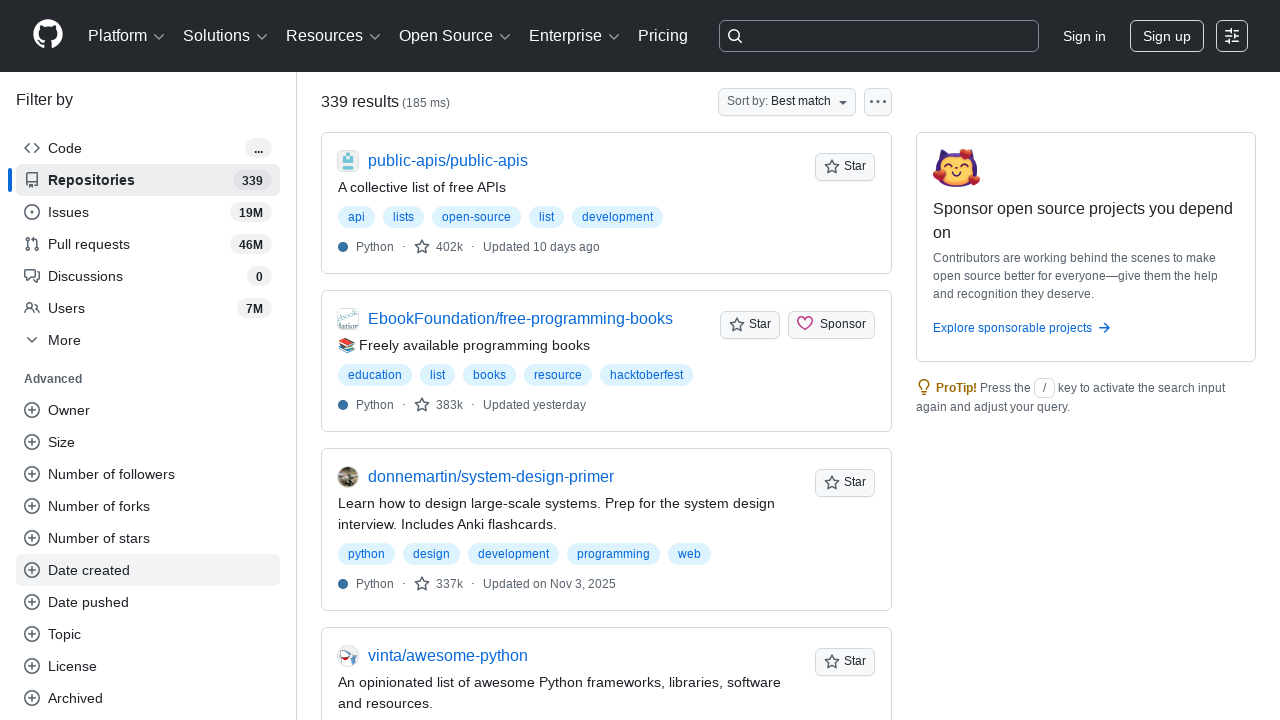

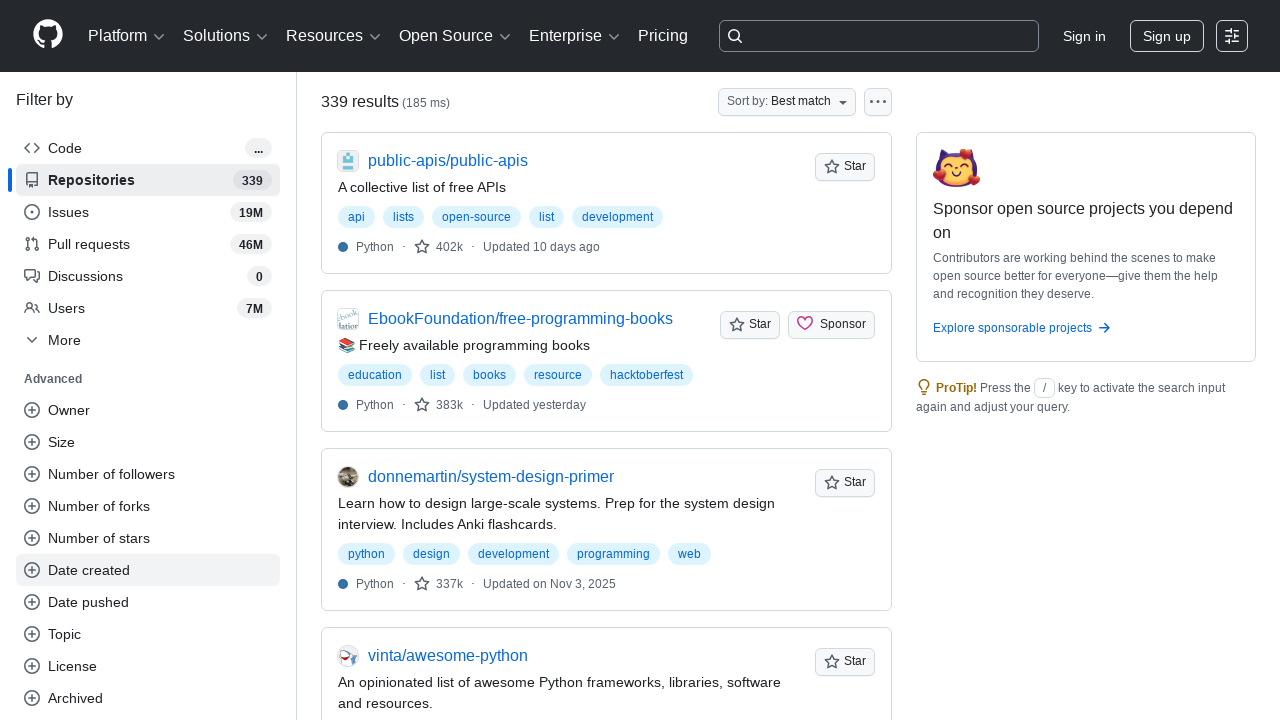